Tests a registration form by filling out all fields including personal information, address, email, phone, gender, hobbies, skills, languages, date of birth, country selection, and password fields, then submitting the form.

Starting URL: https://demo.automationtesting.in/Register.html

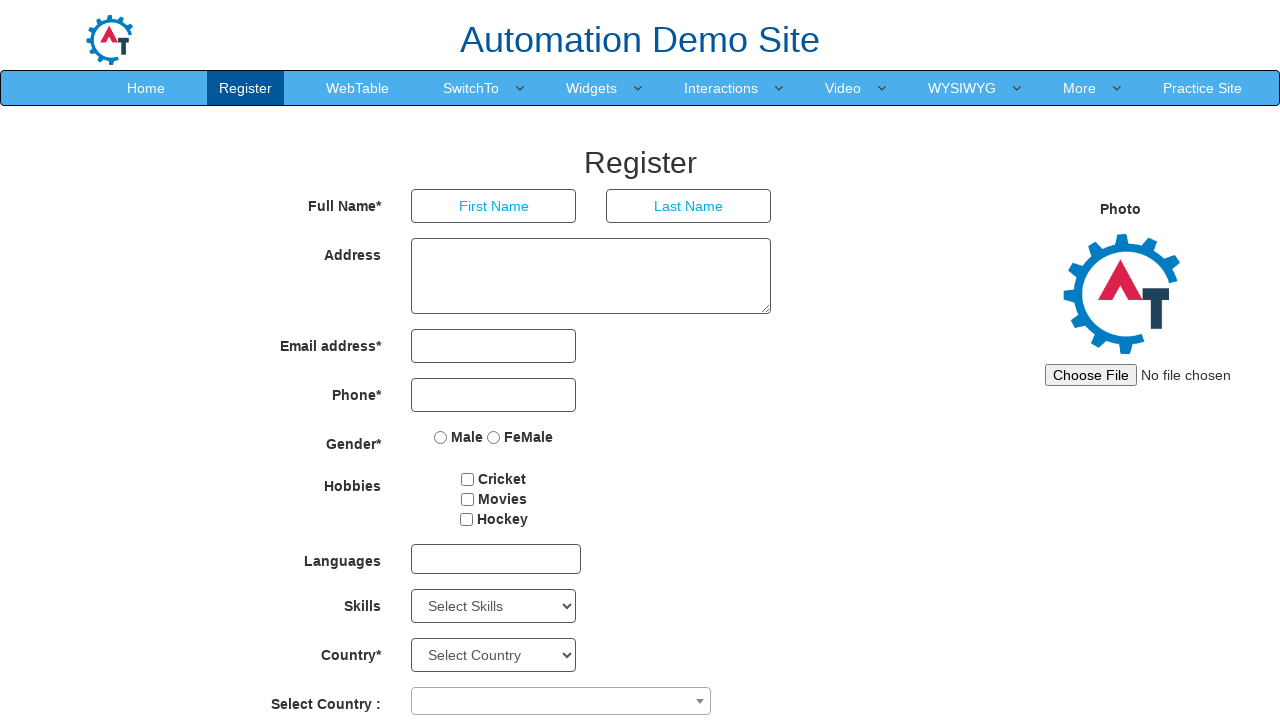

Filled first name field with 'Marcus' on input[placeholder='First Name']
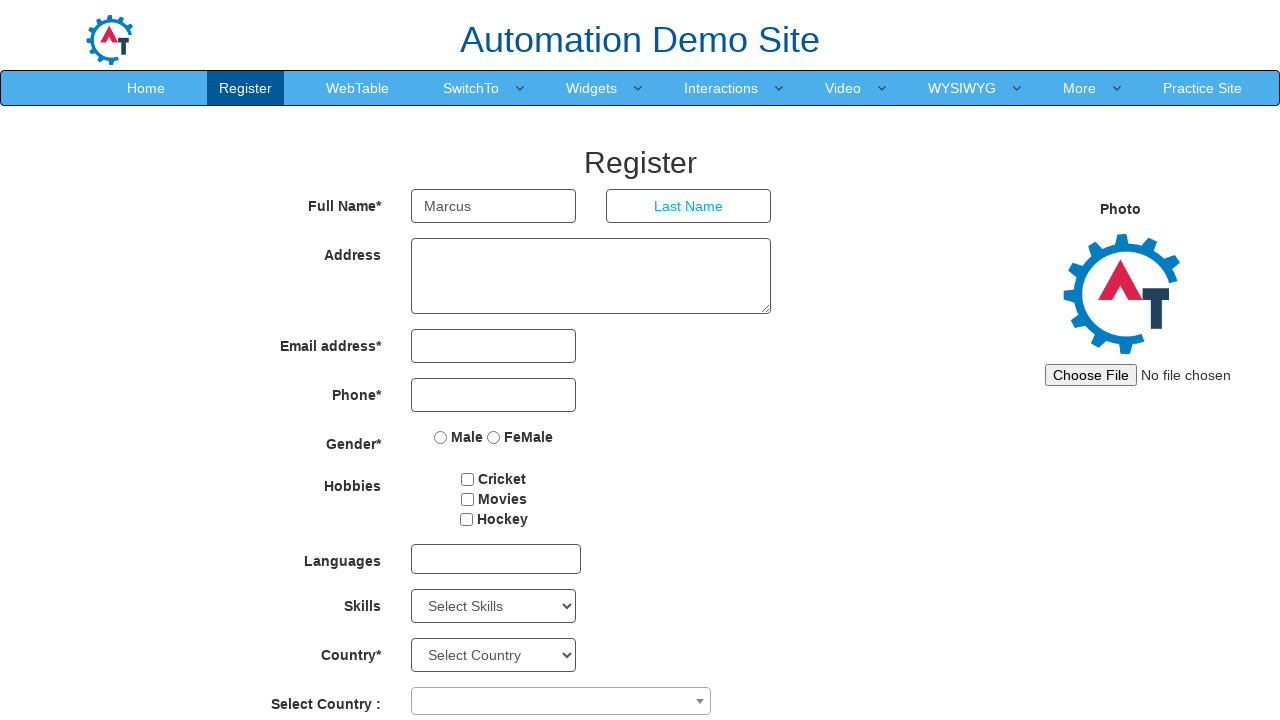

Filled last name field with 'Johnson' on input[placeholder='Last Name']
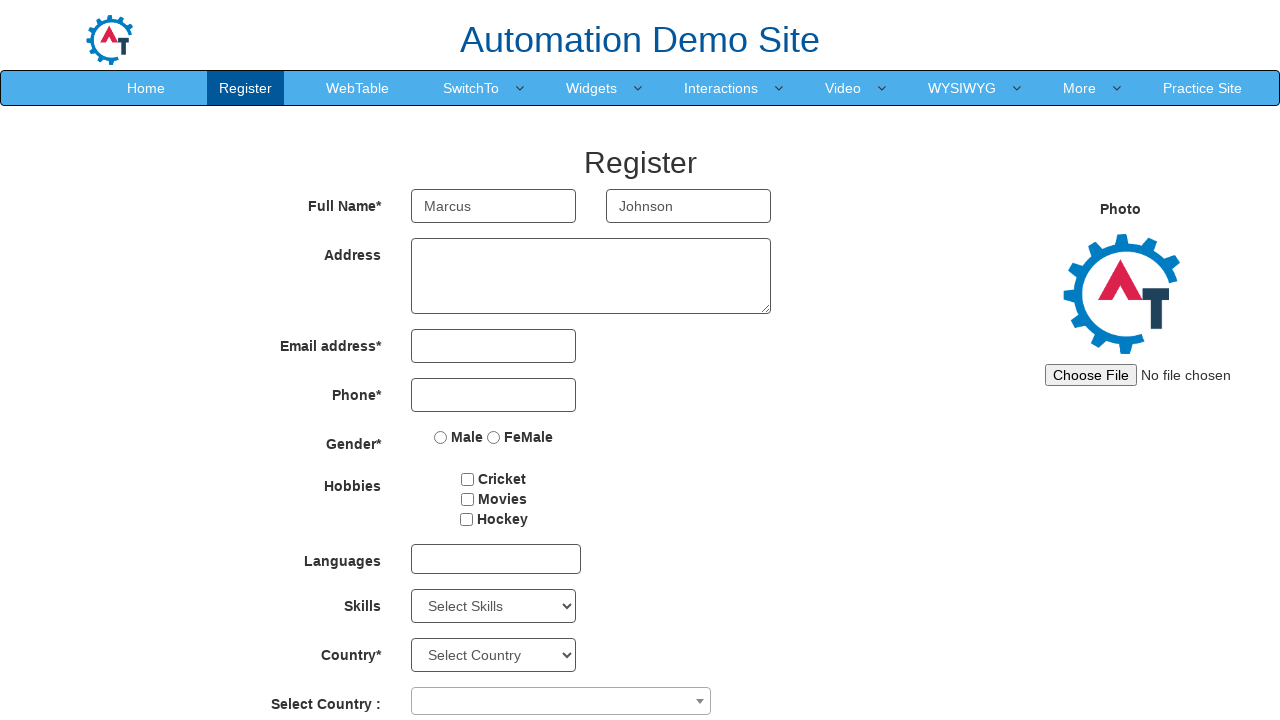

Filled address field with '742 Evergreen Terrace, Springfield' on textarea[rows='3']
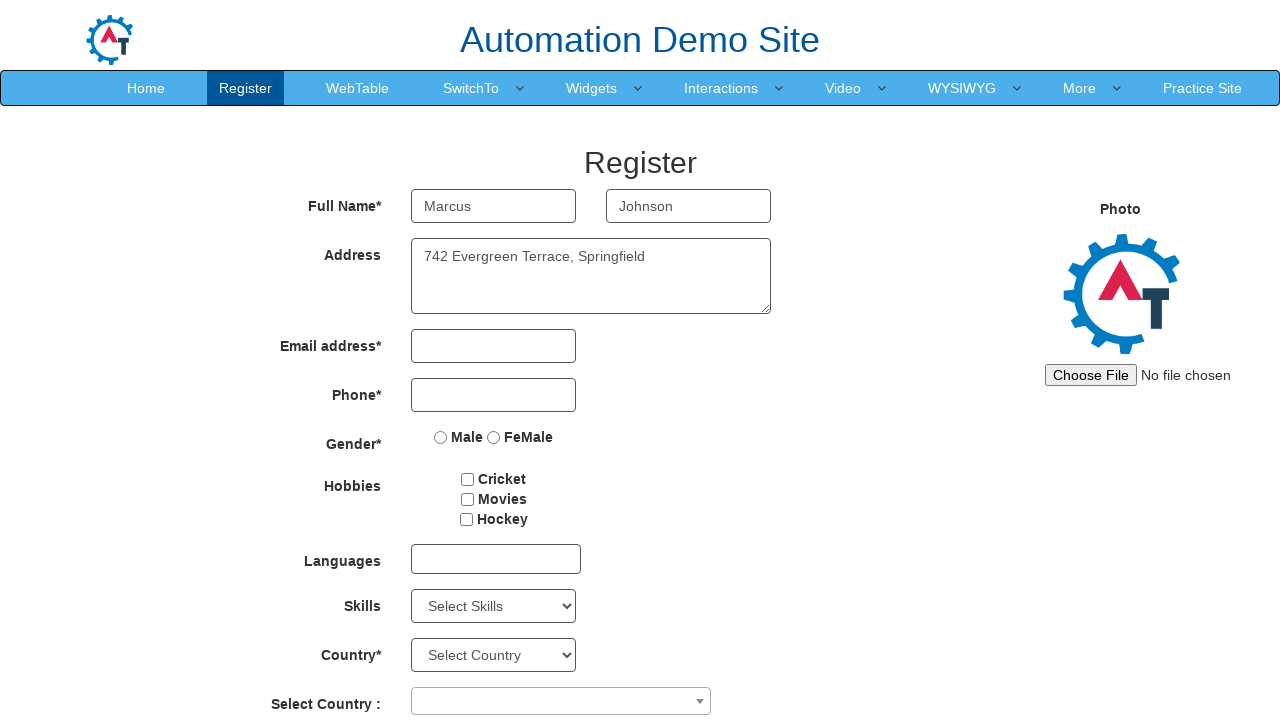

Filled email field with 'marcus.johnson42@example.com' on input[type='email']
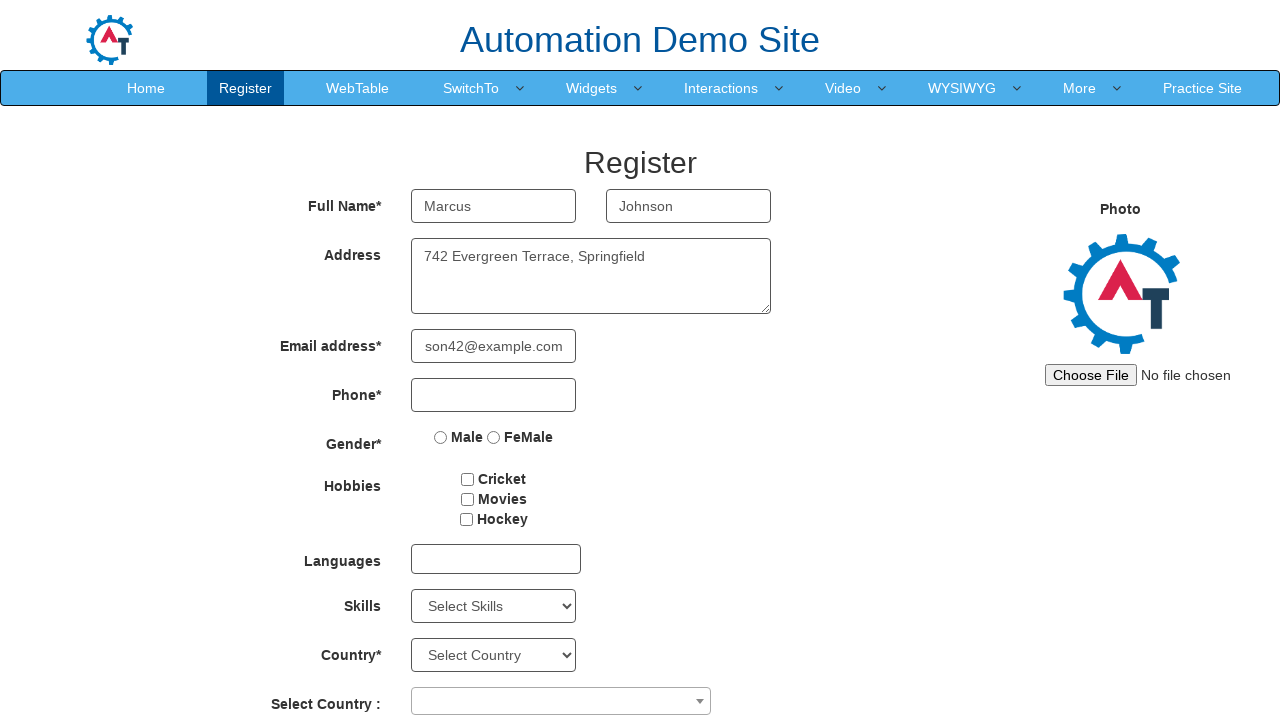

Filled phone number field with '5551234567' on input[type='tel']
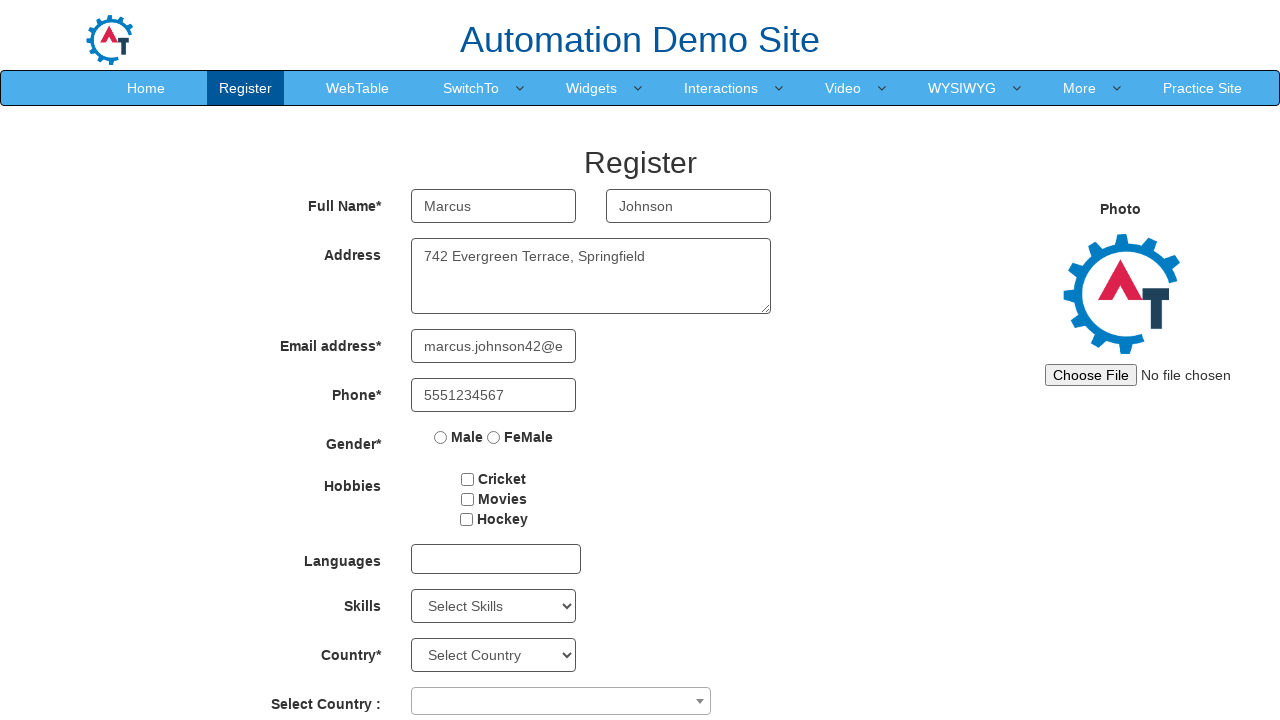

Selected Male gender radio button at (441, 437) on input[name='radiooptions']
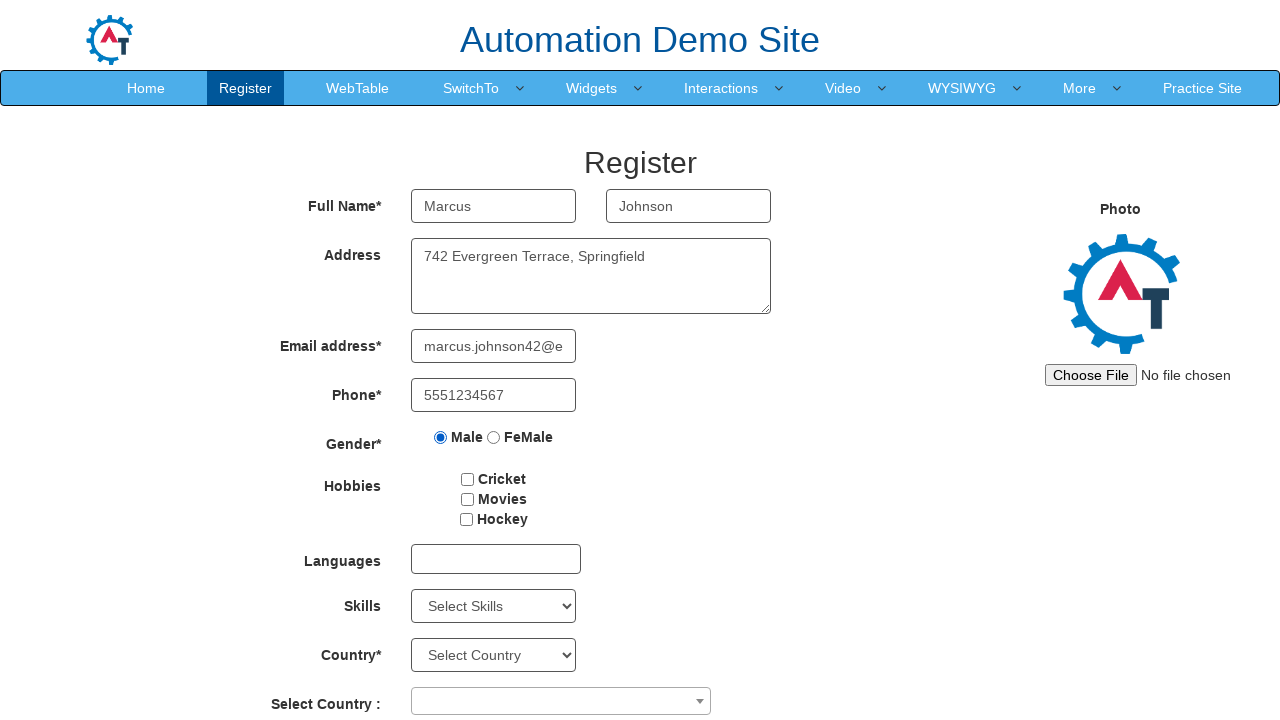

Selected Cricket hobby checkbox at (468, 479) on #checkbox1
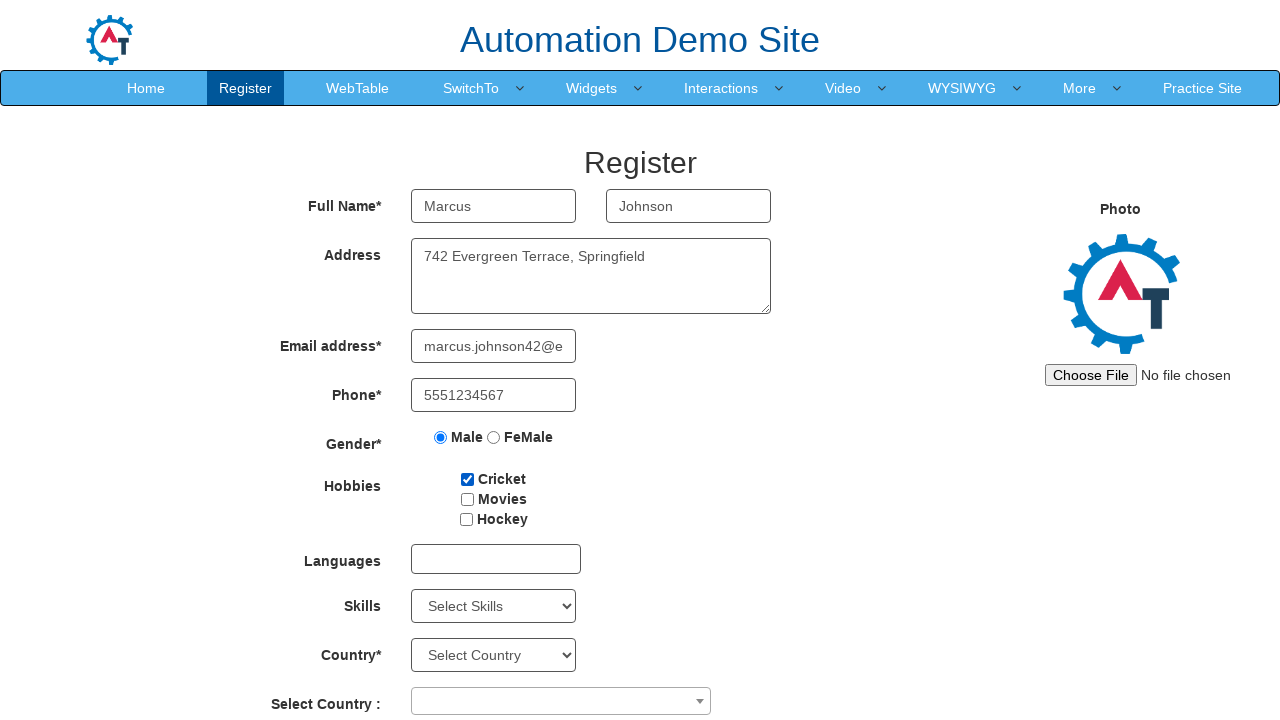

Selected Ruby from skills dropdown on #Skills
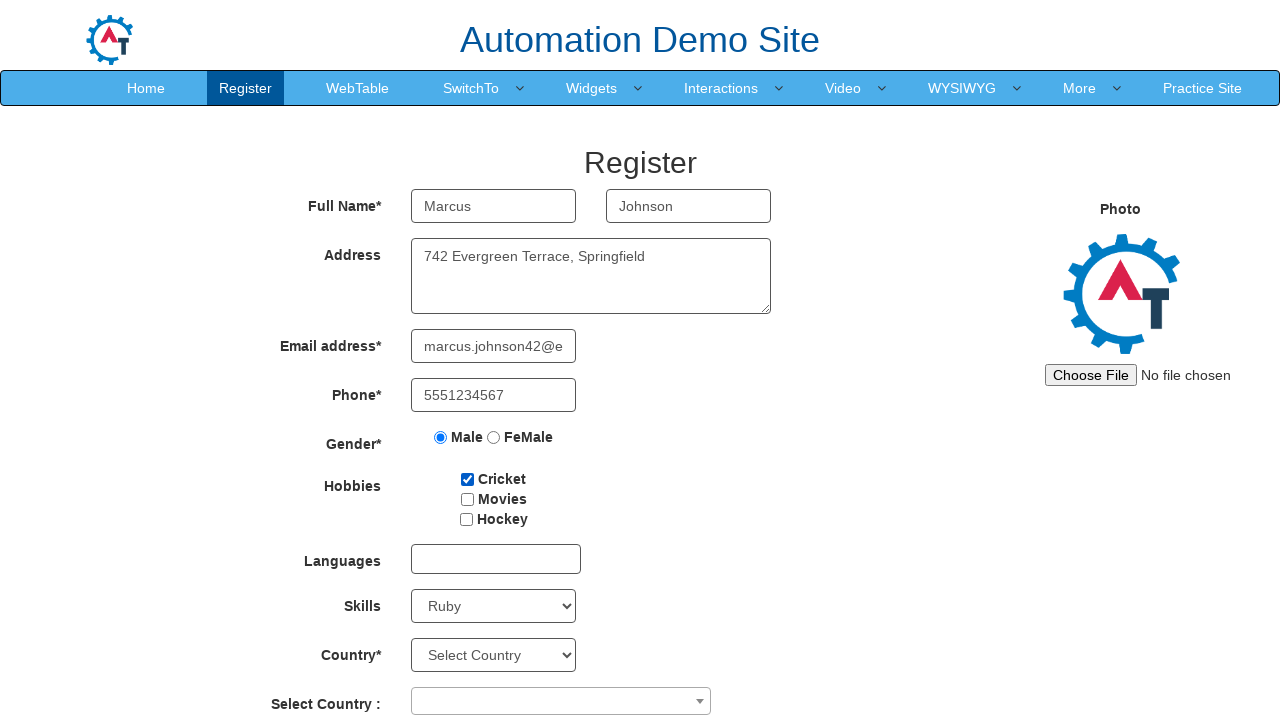

Opened languages multi-select dropdown at (496, 559) on #msdd
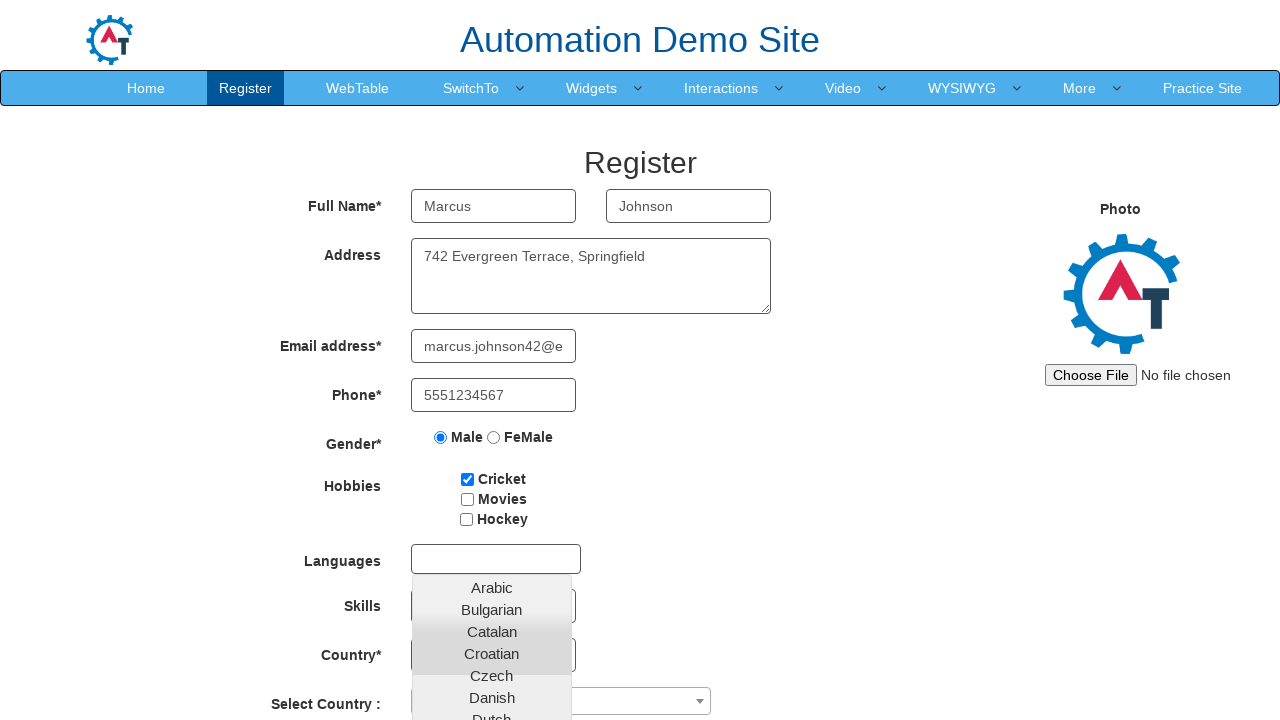

Selected Arabic language from dropdown at (492, 587) on a:has-text('Arabic')
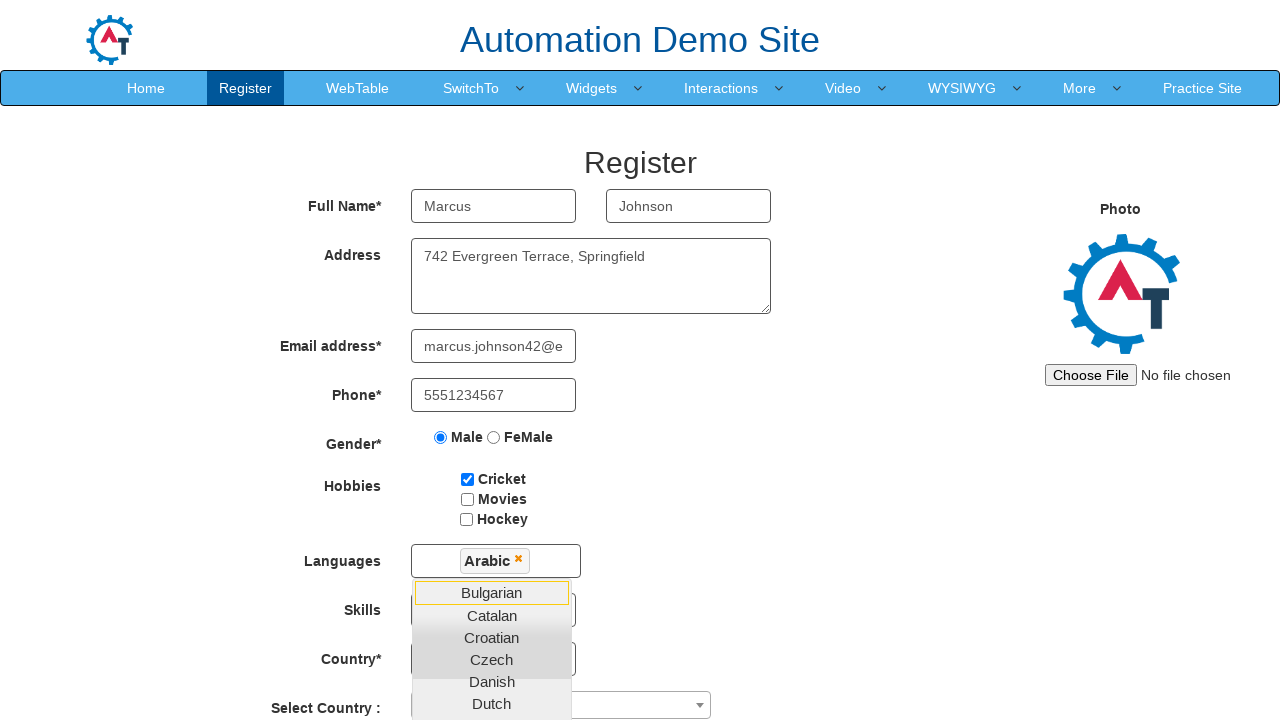

Selected birth year 2002 on #yearbox
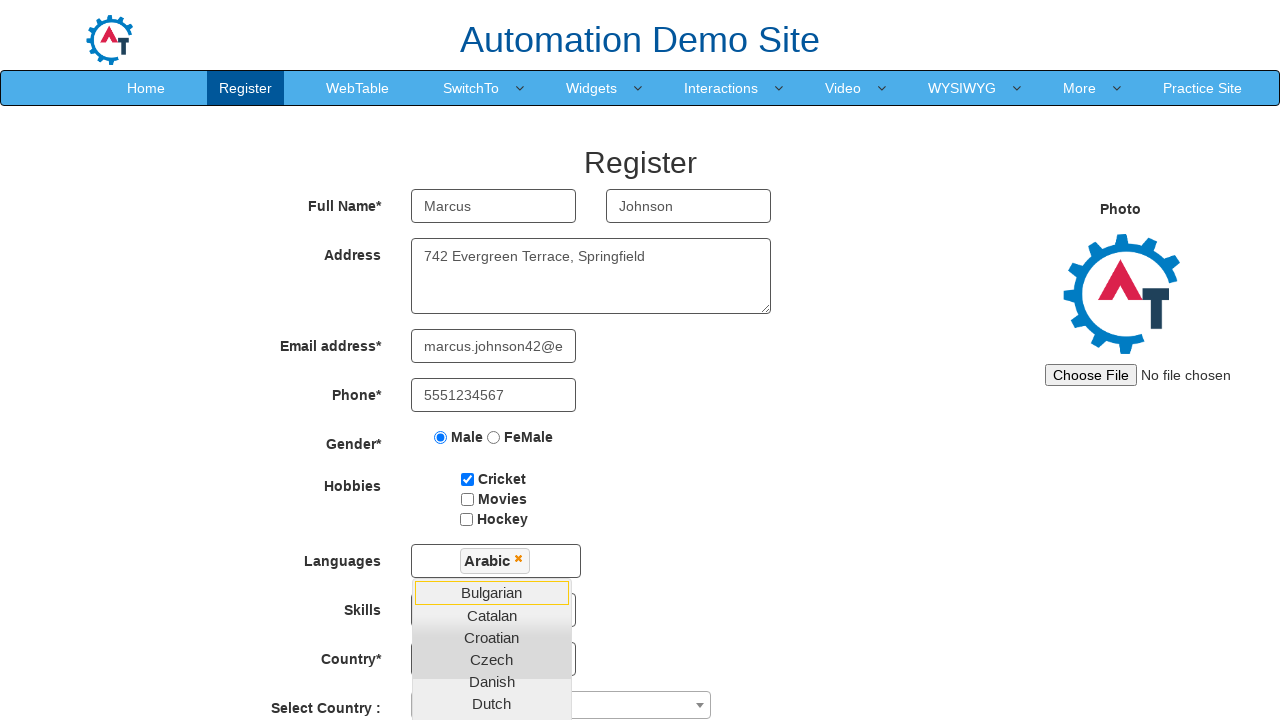

Selected birth month May on select[placeholder='Month']
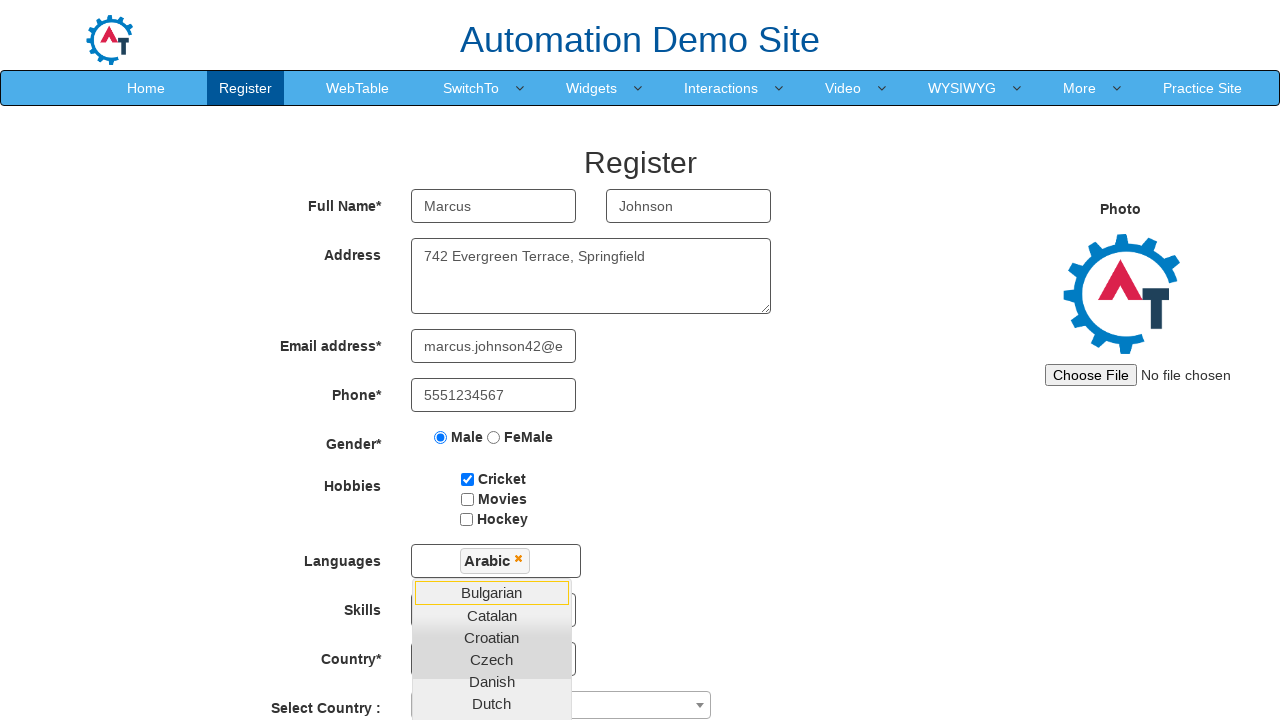

Selected birth day 22 on #daybox
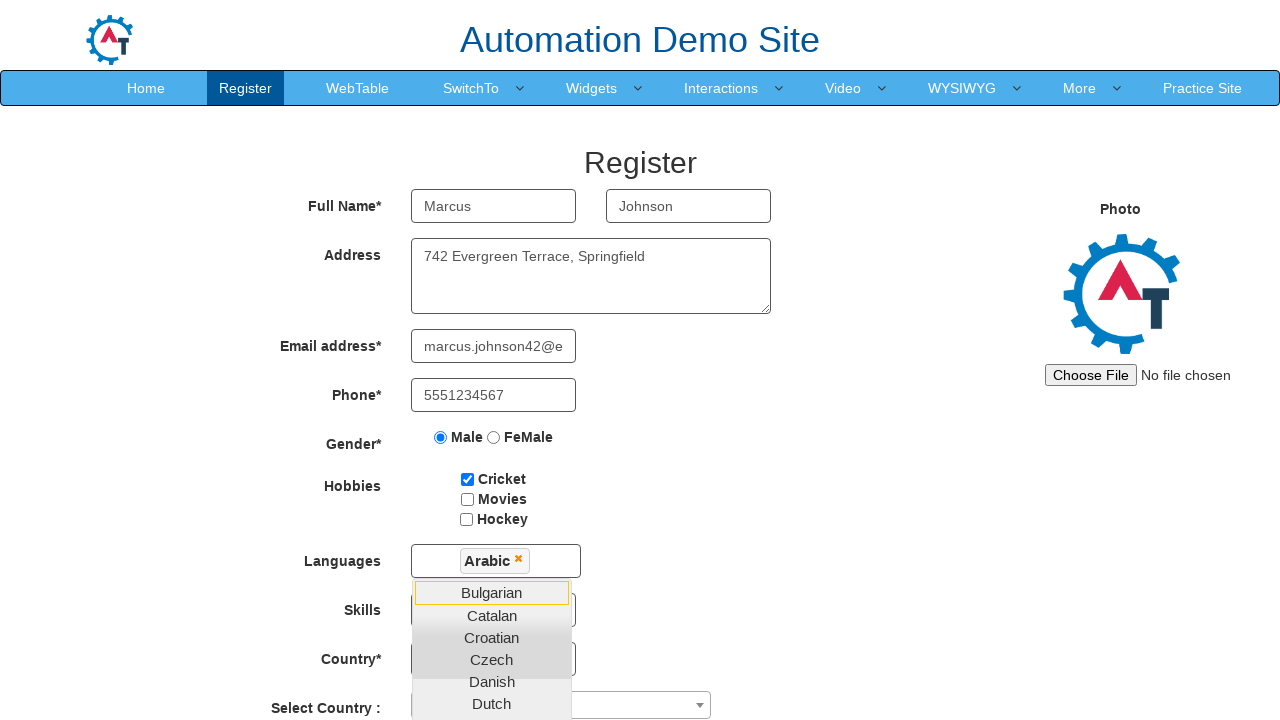

Selected Japan from country dropdown on #country
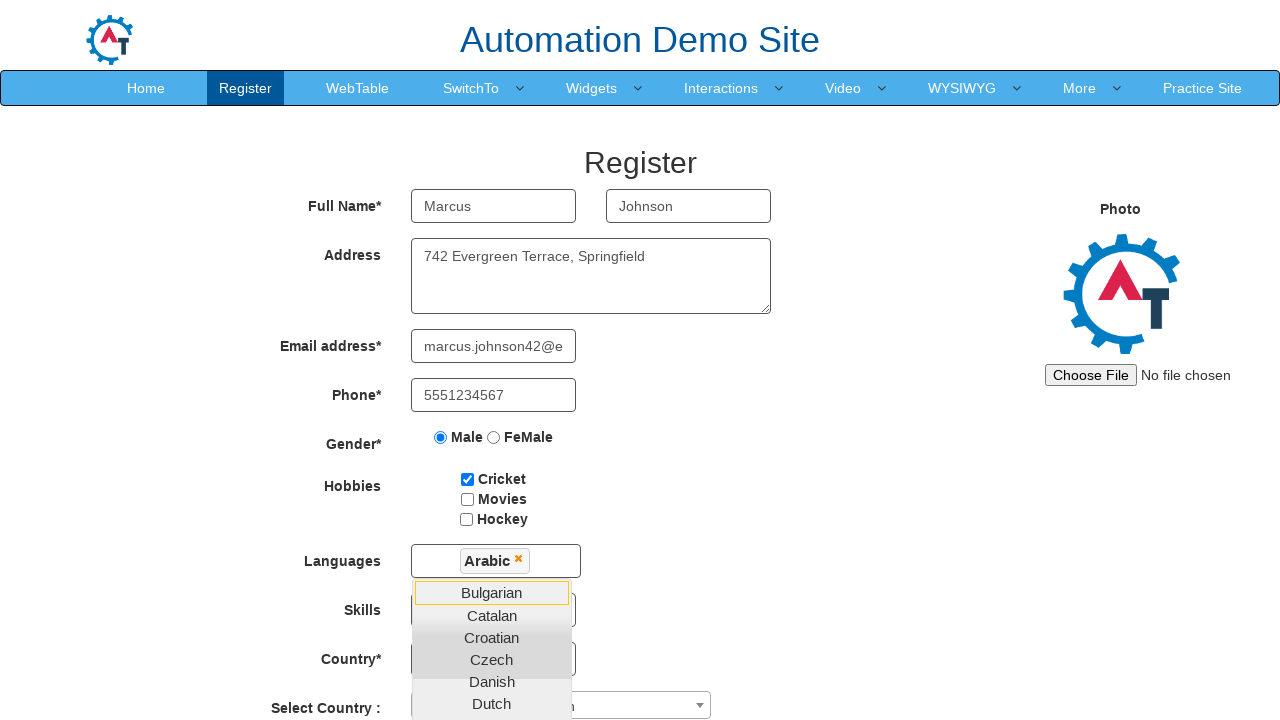

Filled first password field with 'SecurePass@2024' on #firstpassword
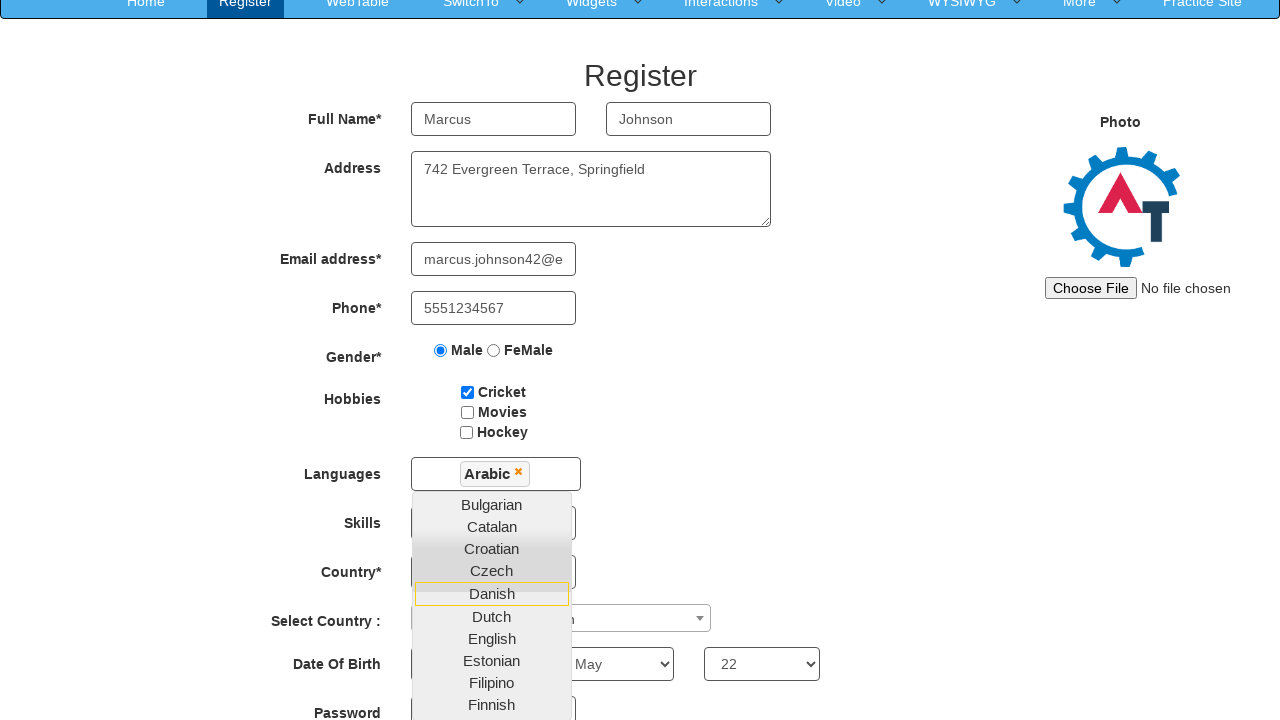

Filled confirm password field with 'SecurePass@2024' on #secondpassword
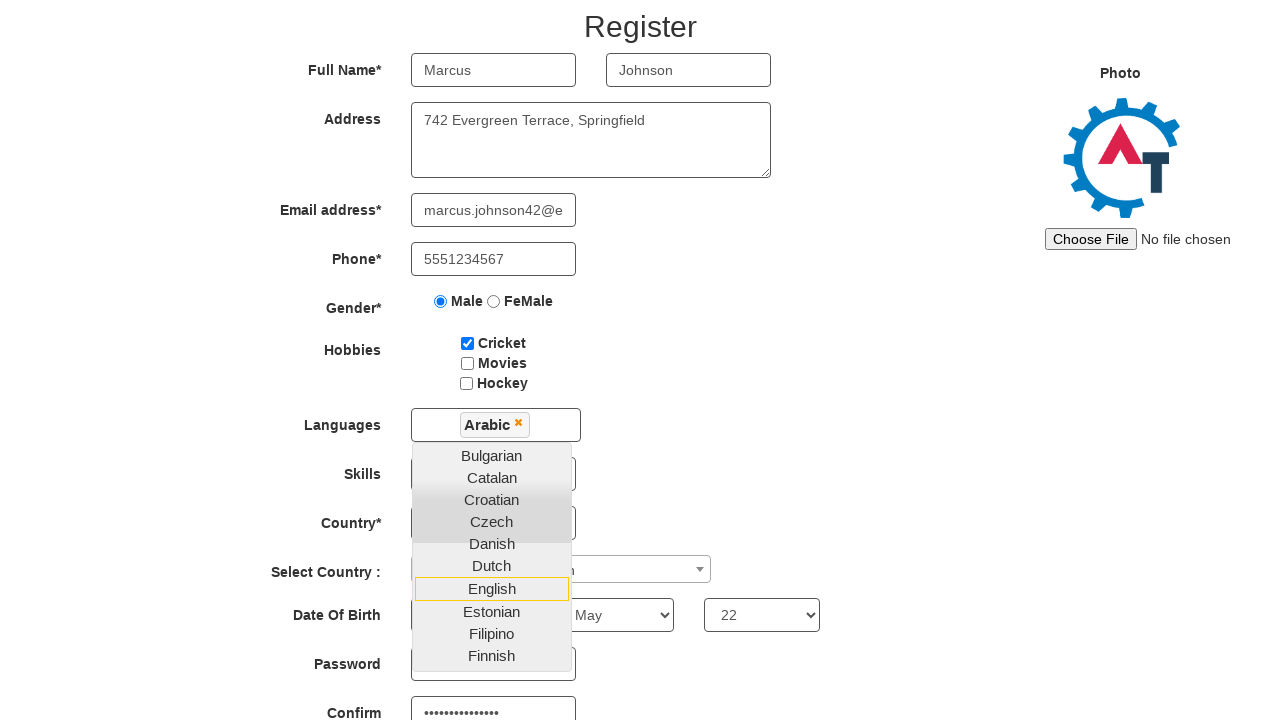

Clicked submit button to register at (572, 623) on #submitbtn
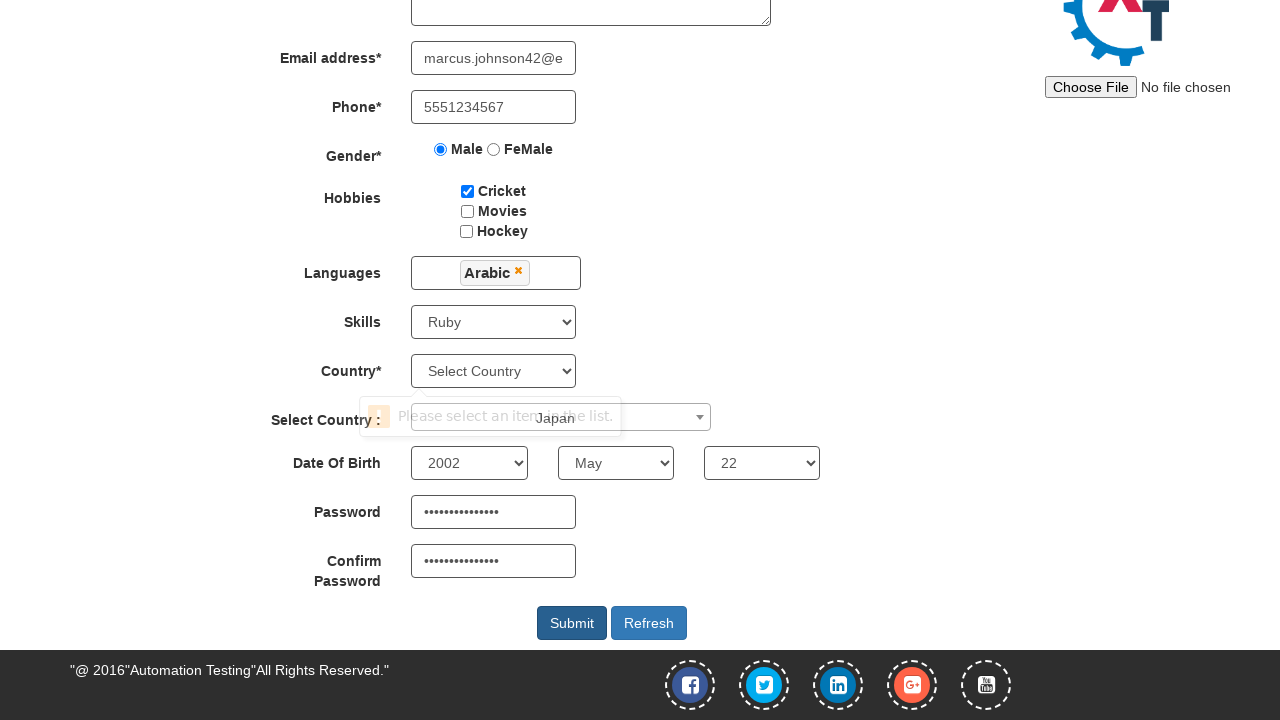

Waited 2 seconds for form submission to complete
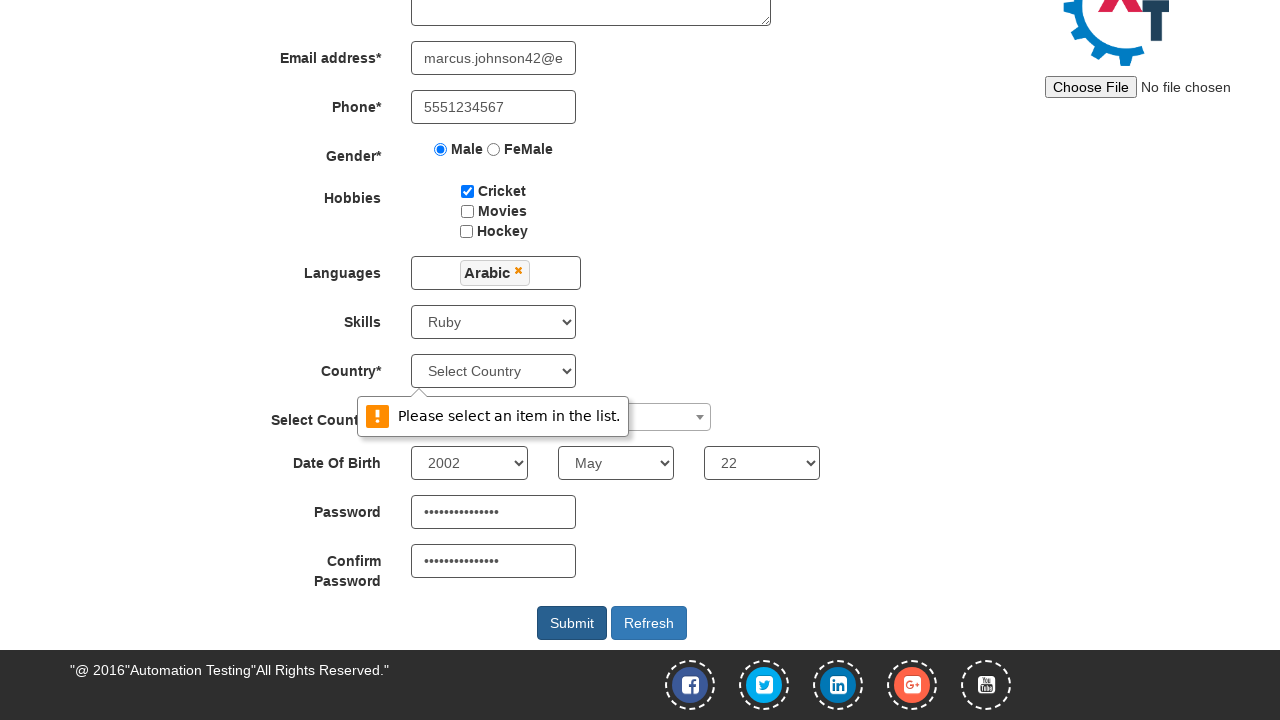

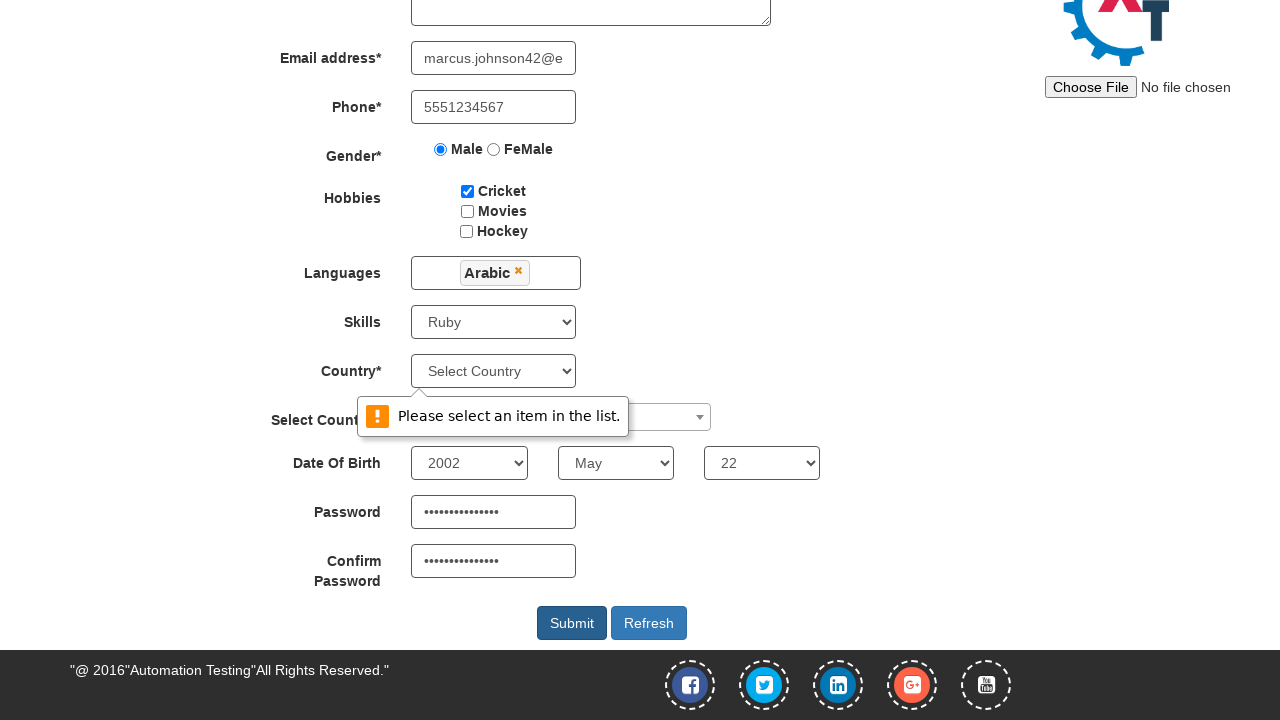